Tests right-click context menu functionality by performing a context click on a designated area, verifying the alert message, accepting the alert, then clicking a link and verifying the new page content.

Starting URL: https://the-internet.herokuapp.com/context_menu

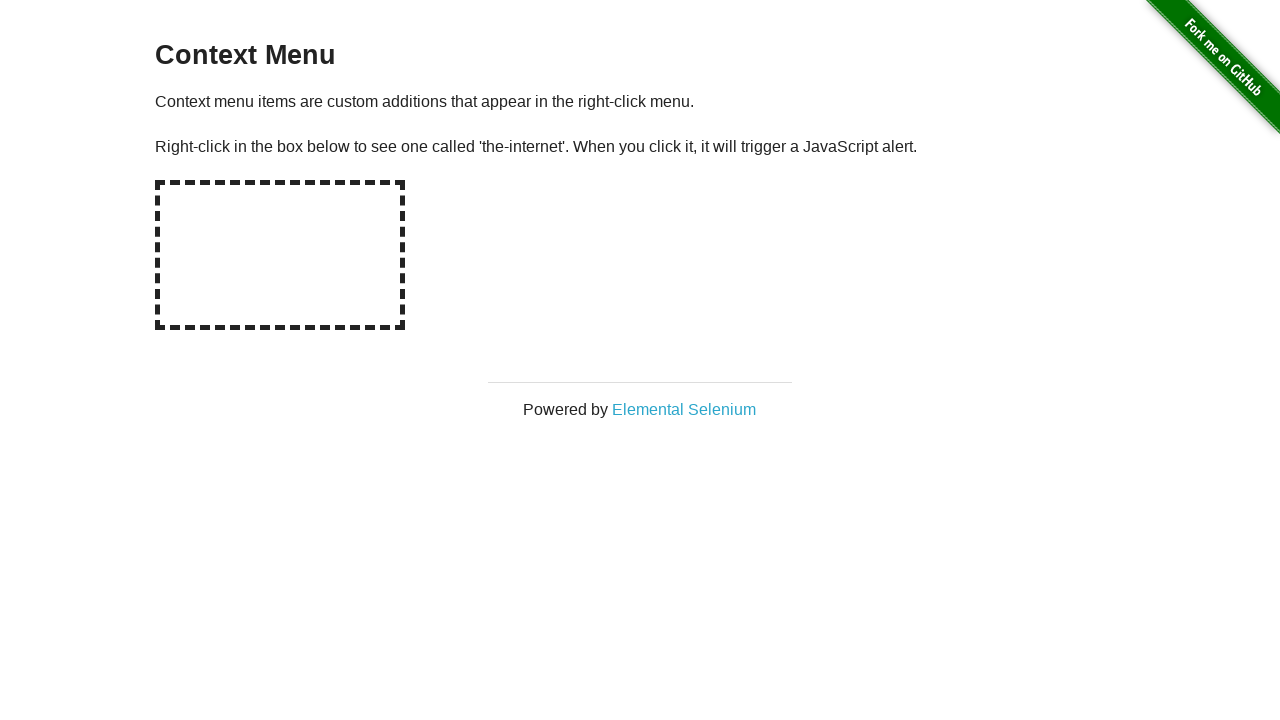

Right-clicked on the hot-spot context menu area at (280, 255) on #hot-spot
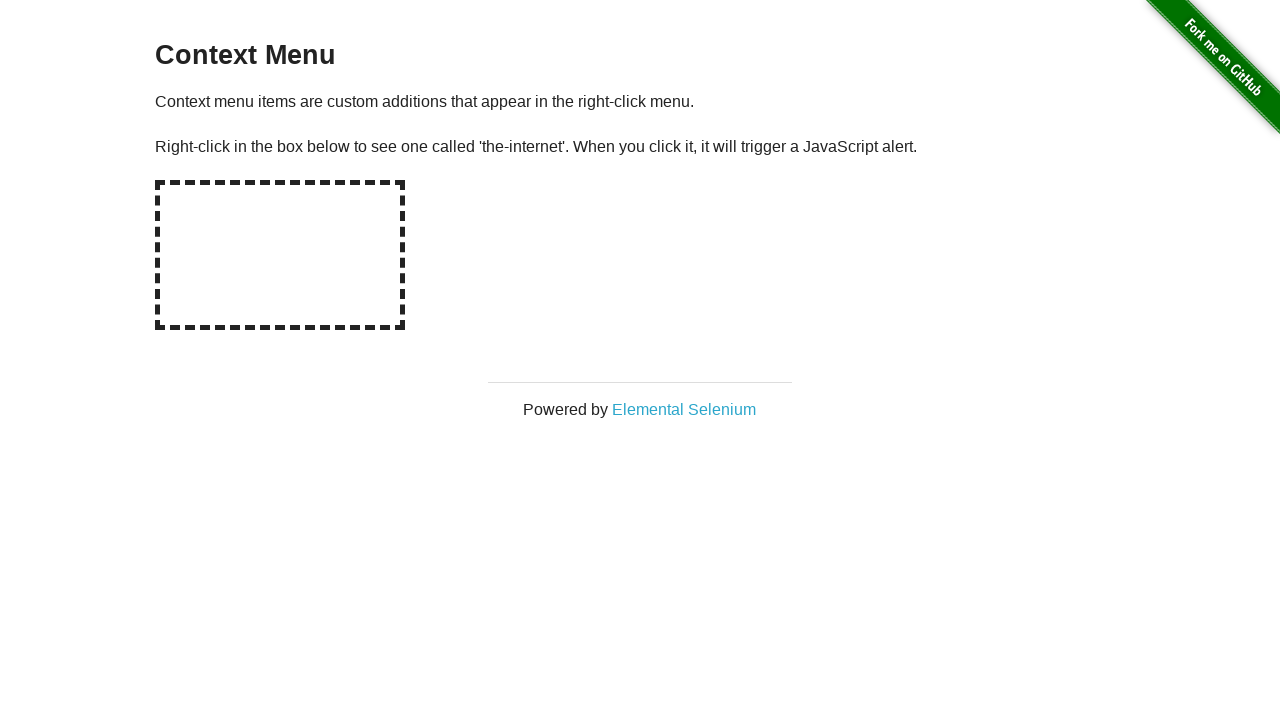

Registered dialog handler to verify and accept alert message
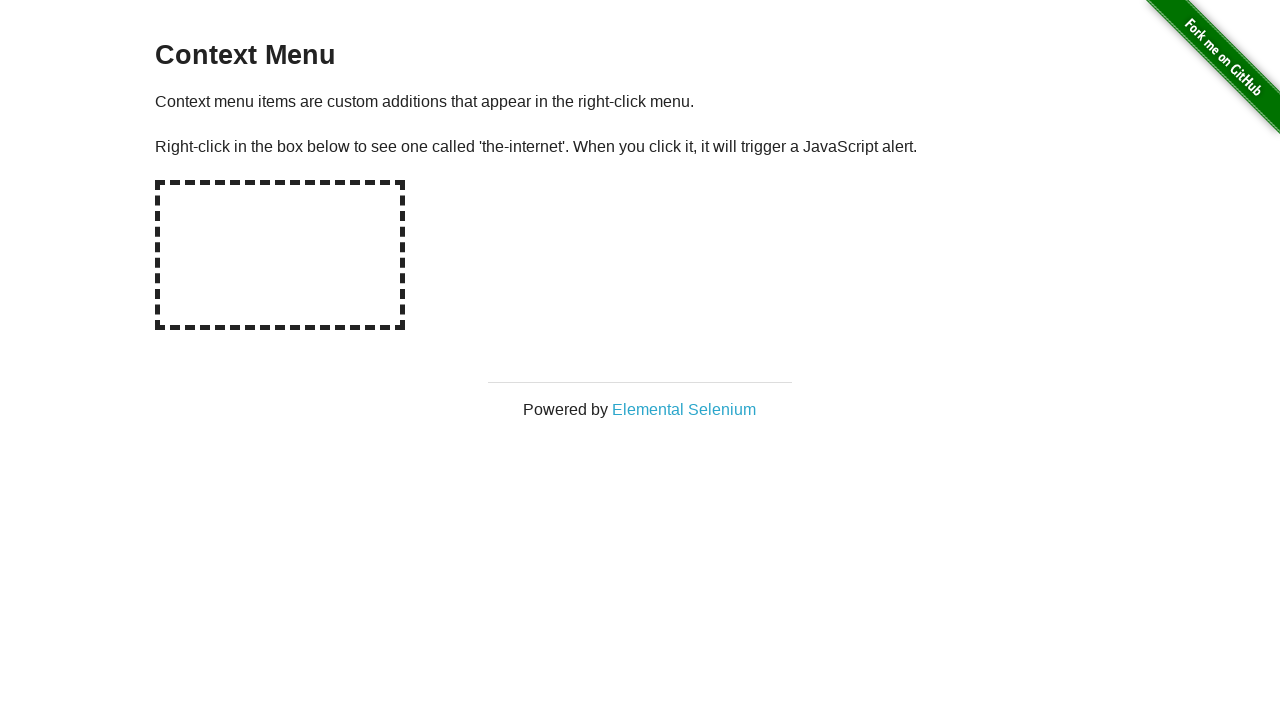

Waited for alert dialog to be processed
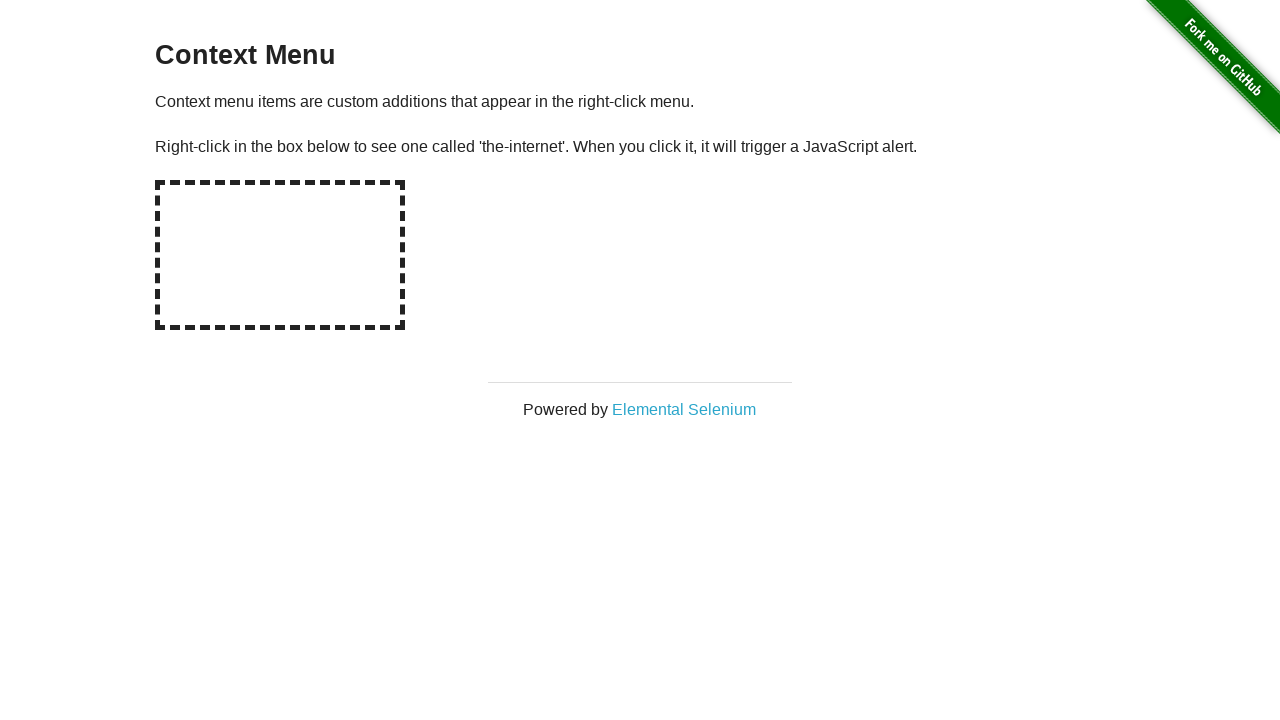

Clicked 'Elemental Selenium' link, which opened a new tab at (684, 409) on text=Elemental Selenium
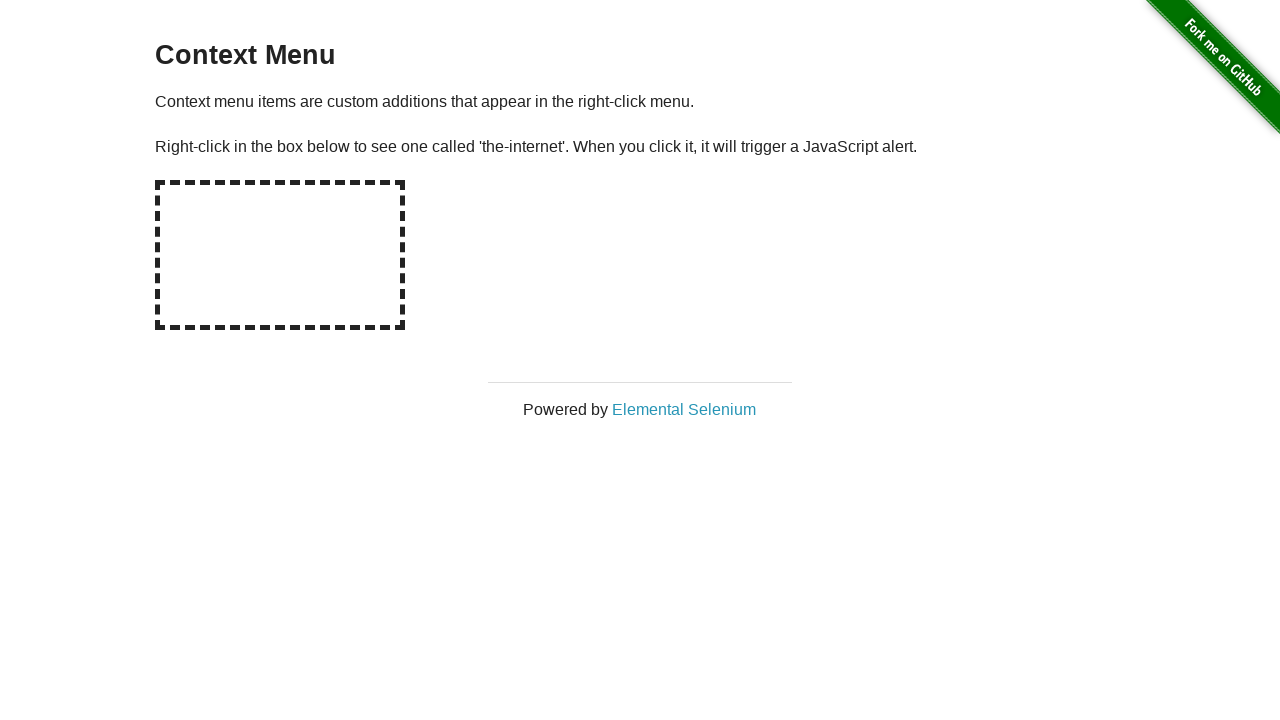

Switched to the newly opened popup page
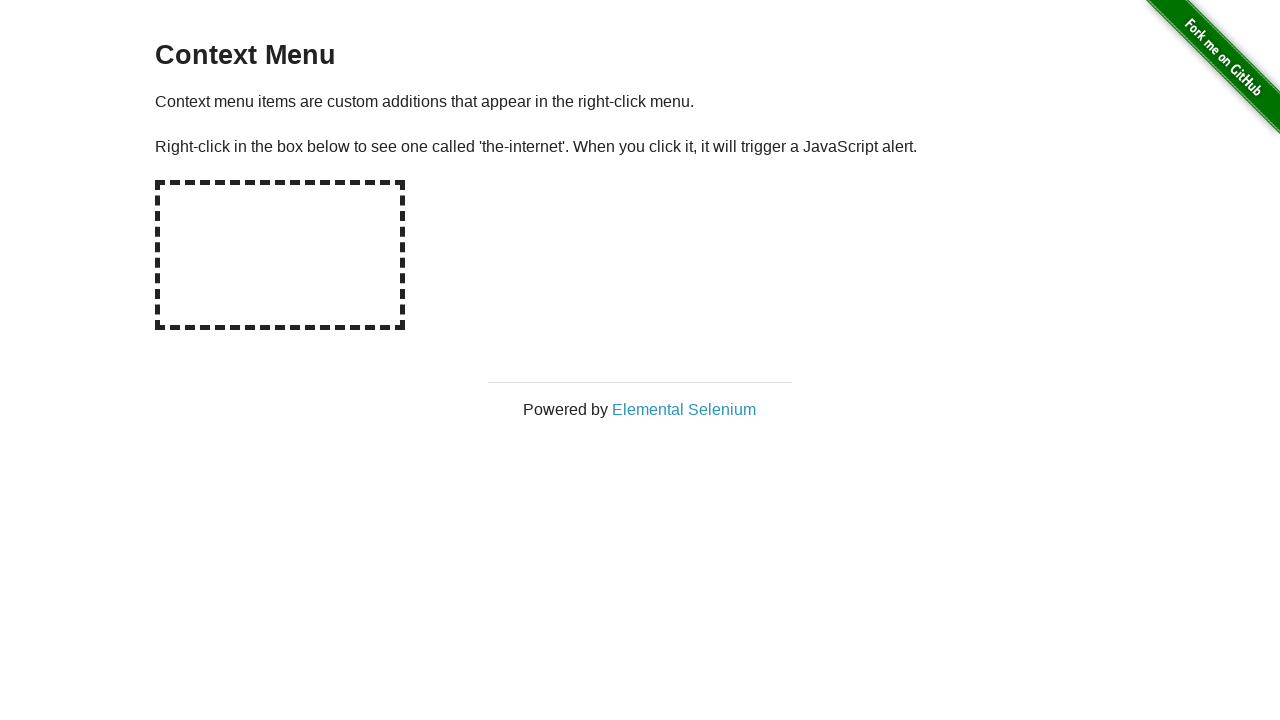

New page fully loaded
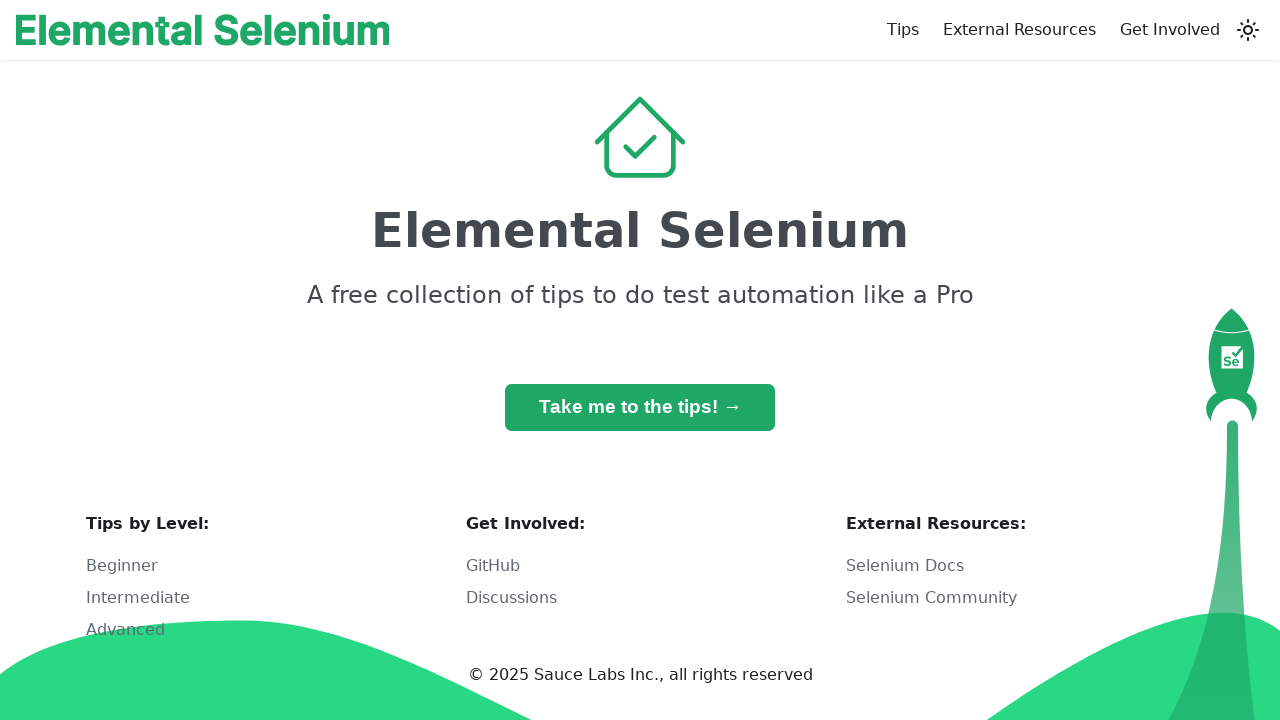

Verified h1 heading contains 'Elemental Selenium'
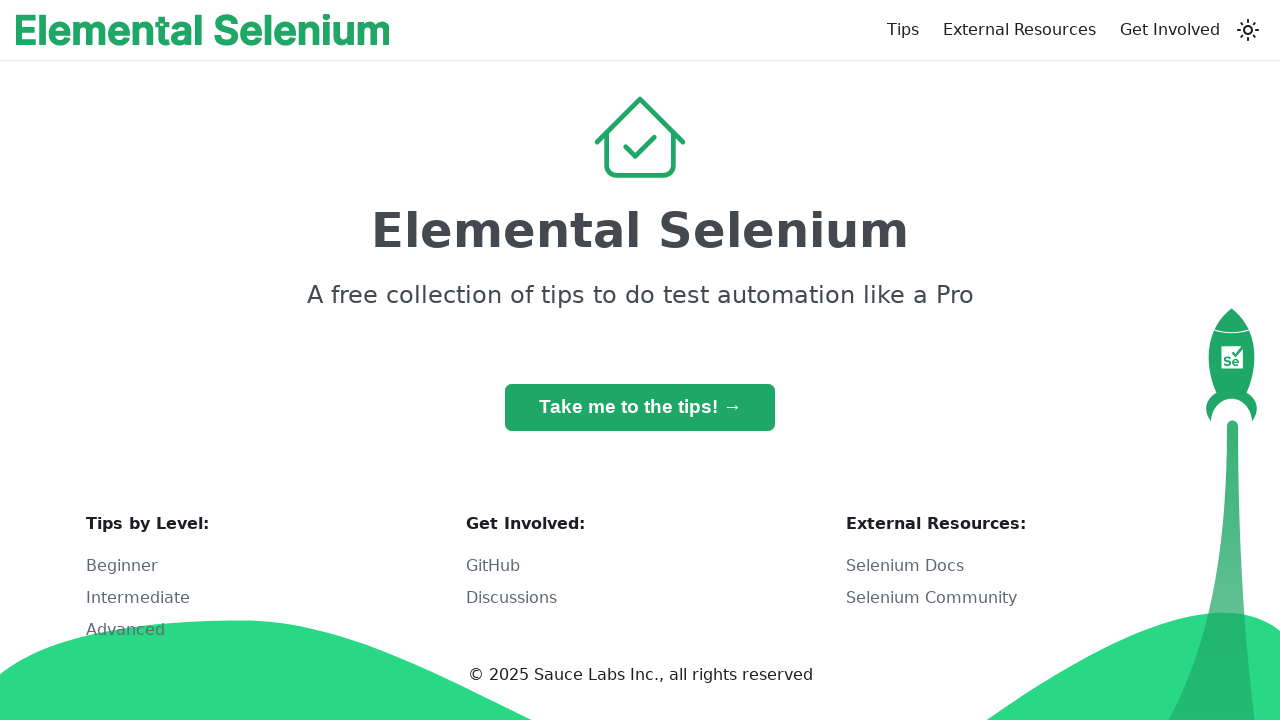

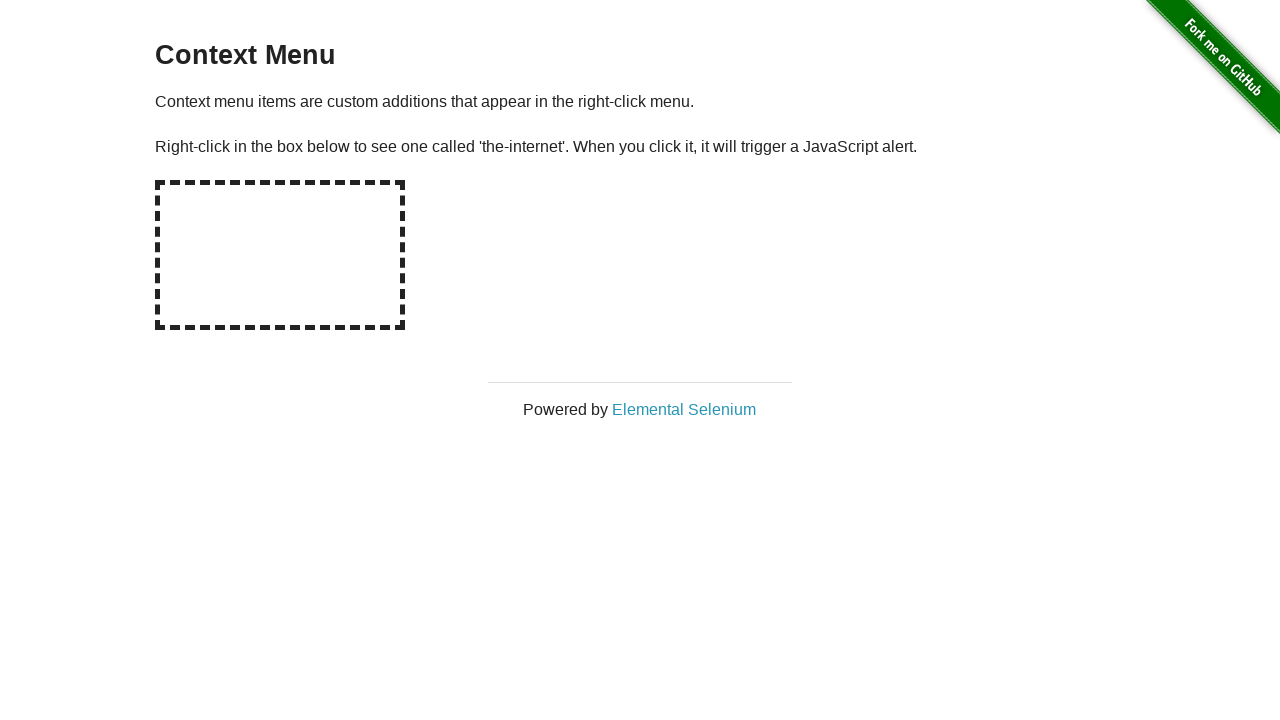